Tests drag and drop functionality by dragging element A to element B and verifying the content changes

Starting URL: https://the-internet.herokuapp.com/drag_and_drop

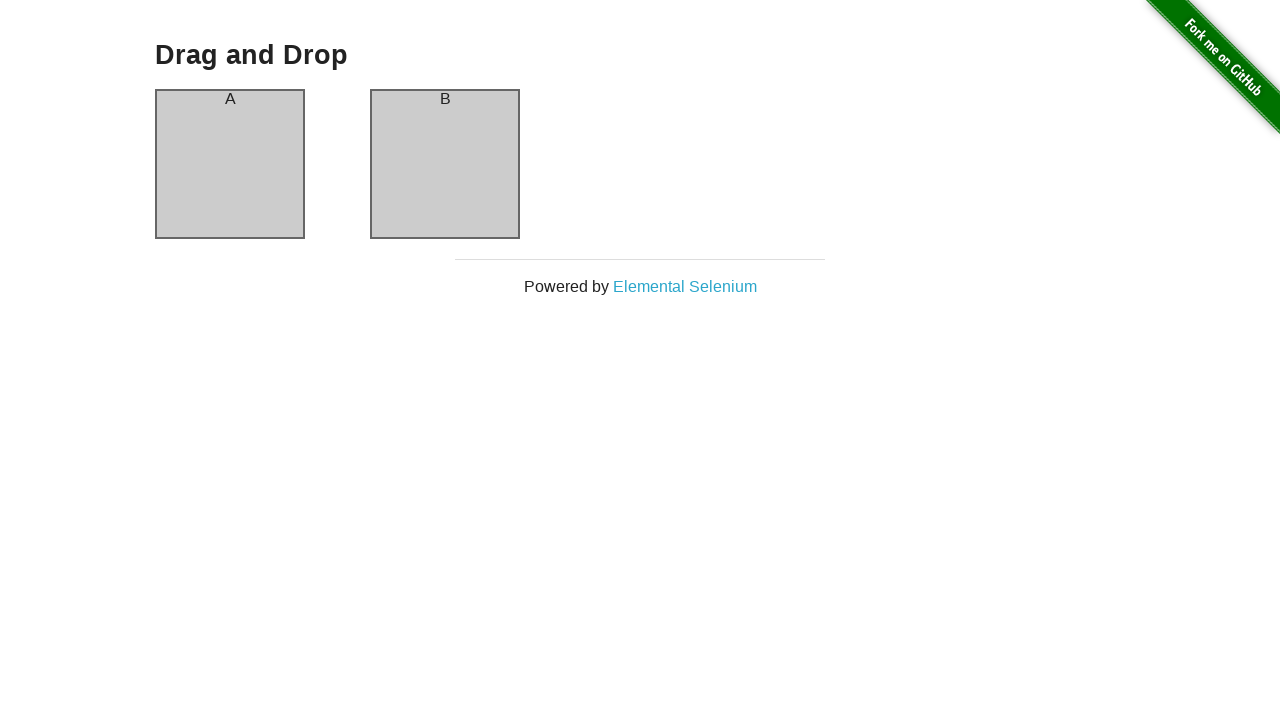

Dragged Element A to Element B at (445, 164)
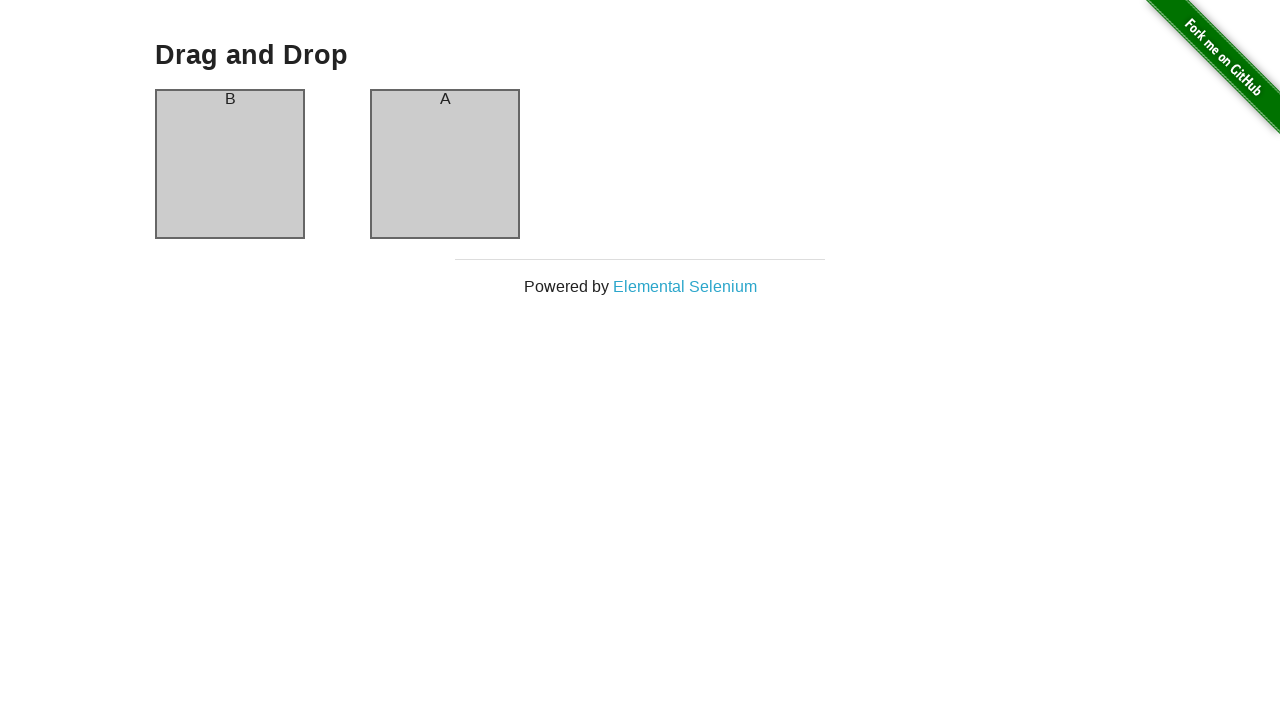

Verified Element B content changed after drag and drop
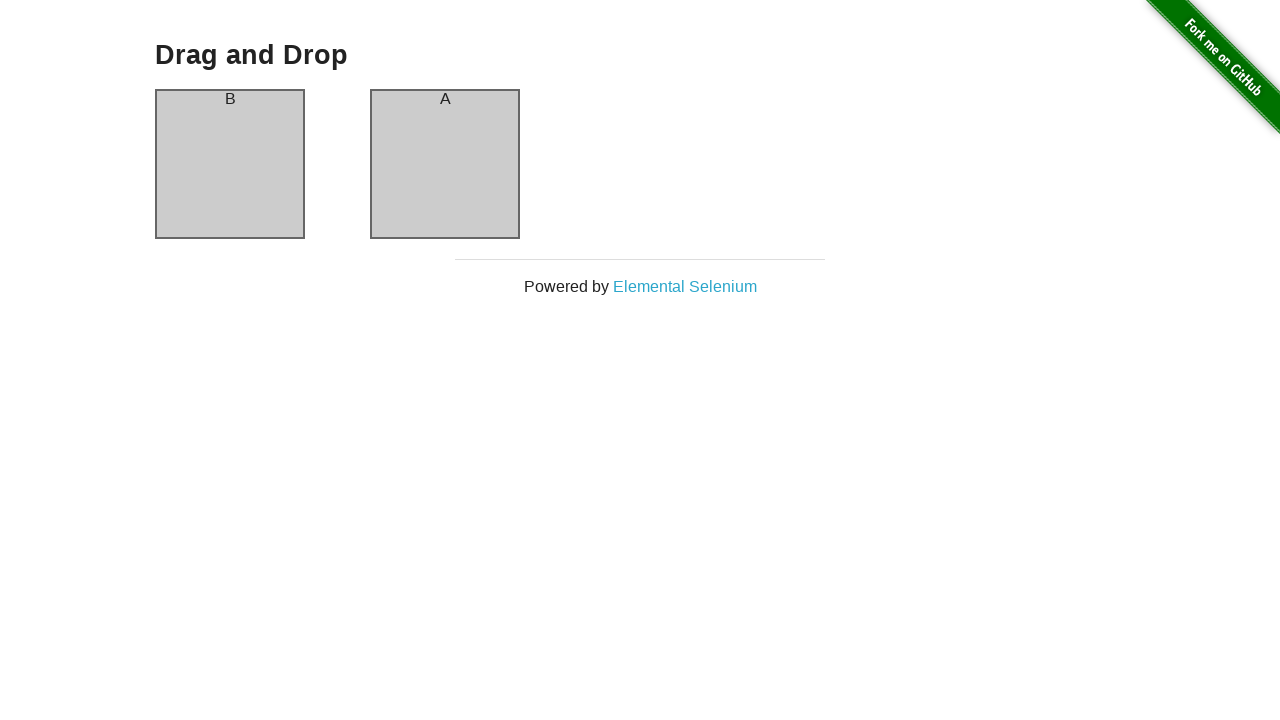

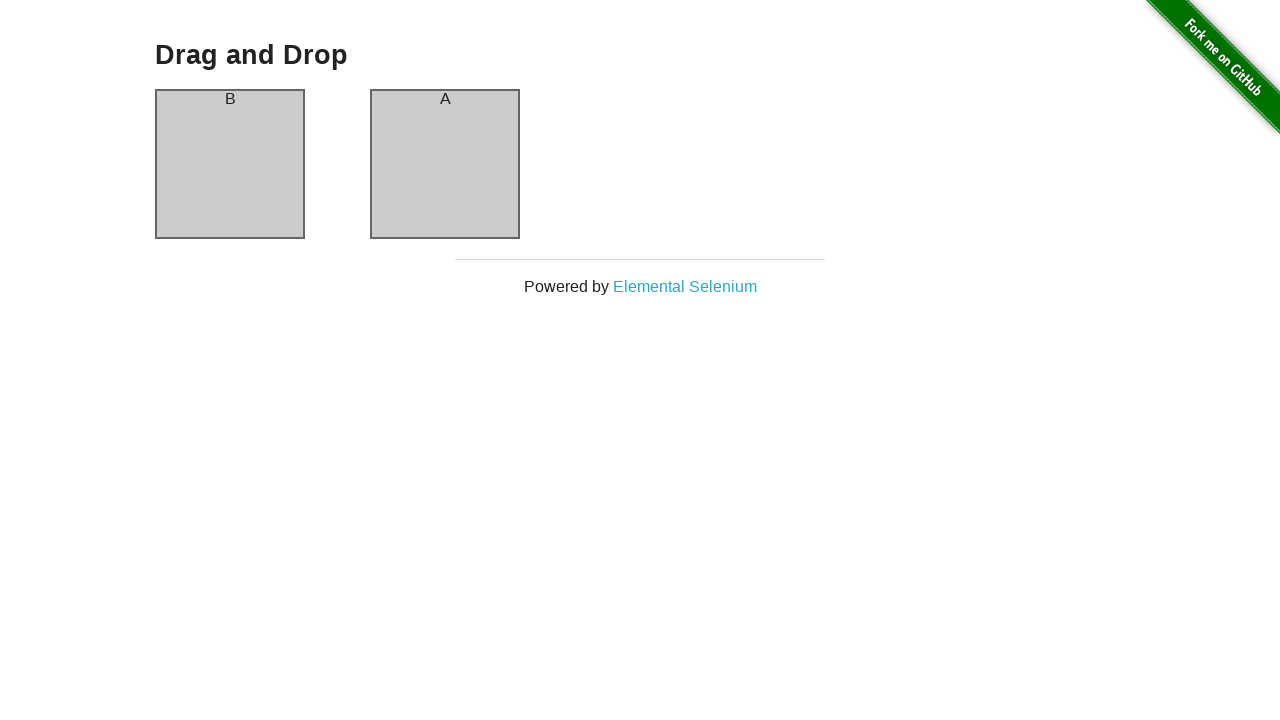